Tests a potentially broken link by clicking it and checking if the resulting page title contains "404".

Starting URL: https://www.leafground.com/link.xhtml

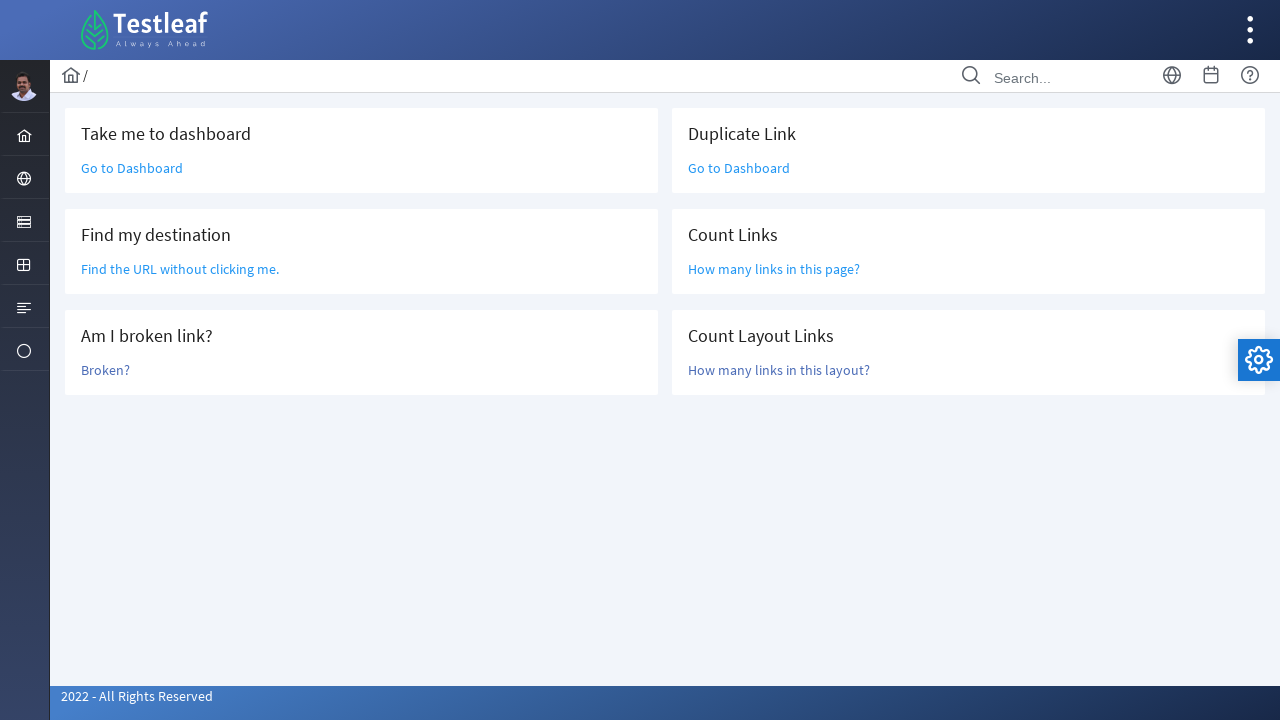

Clicked on the 'Broken?' link at (106, 370) on text=Broken?
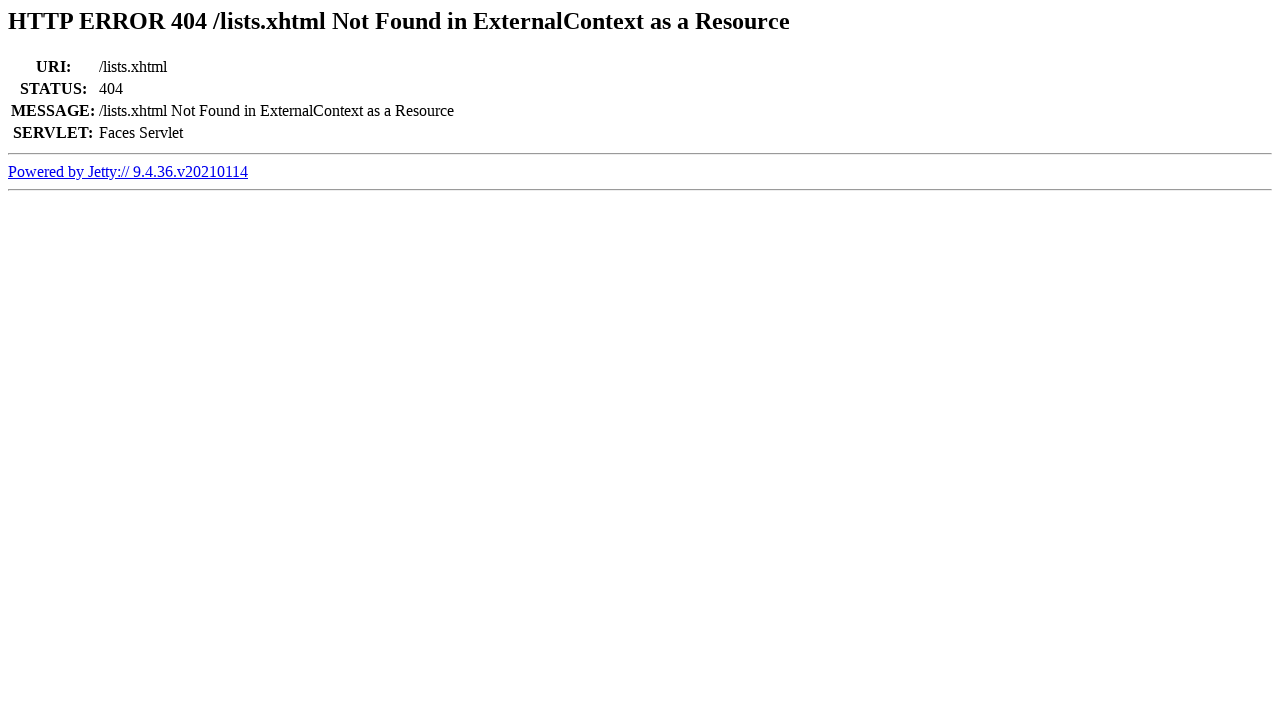

Retrieved page title to check for 404
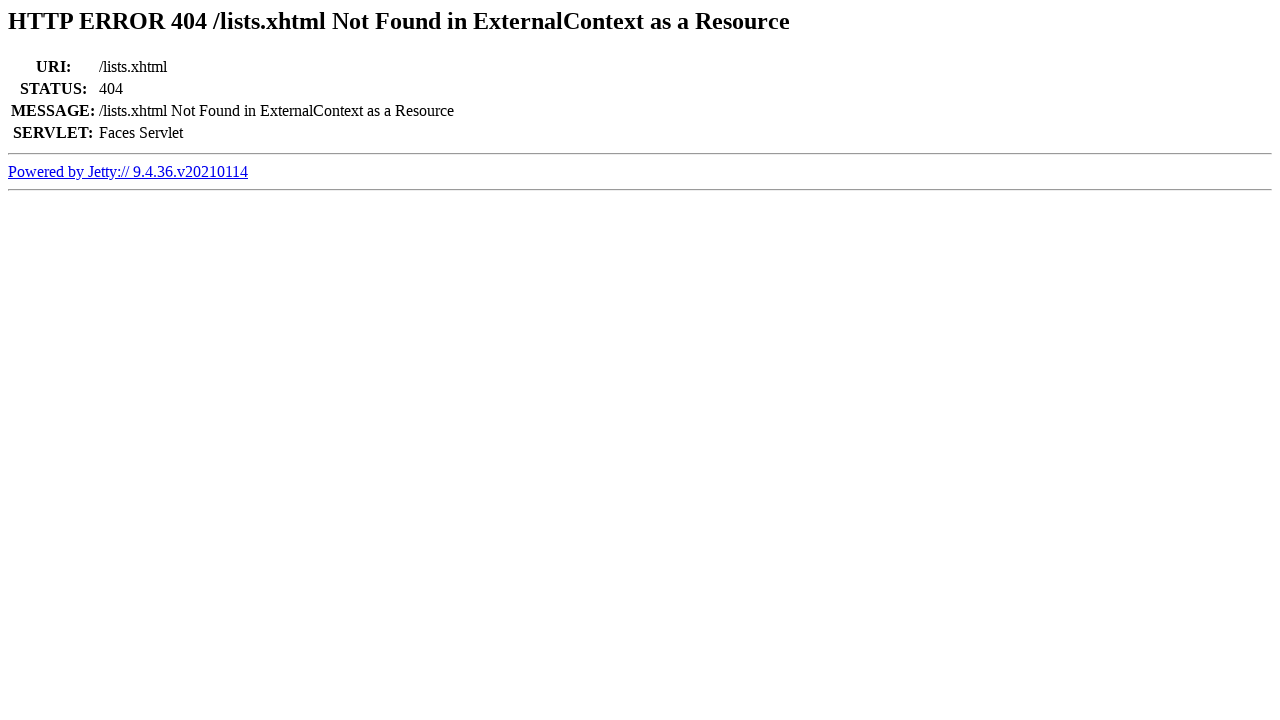

Navigated back to previous page
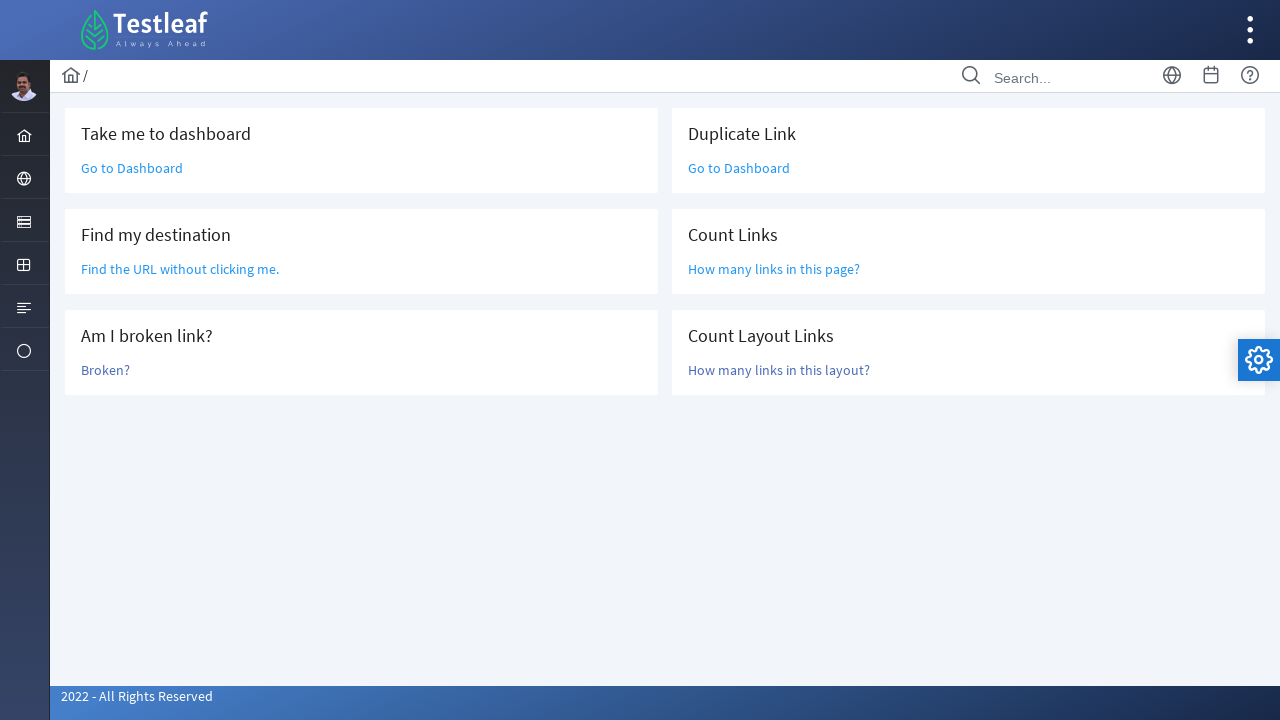

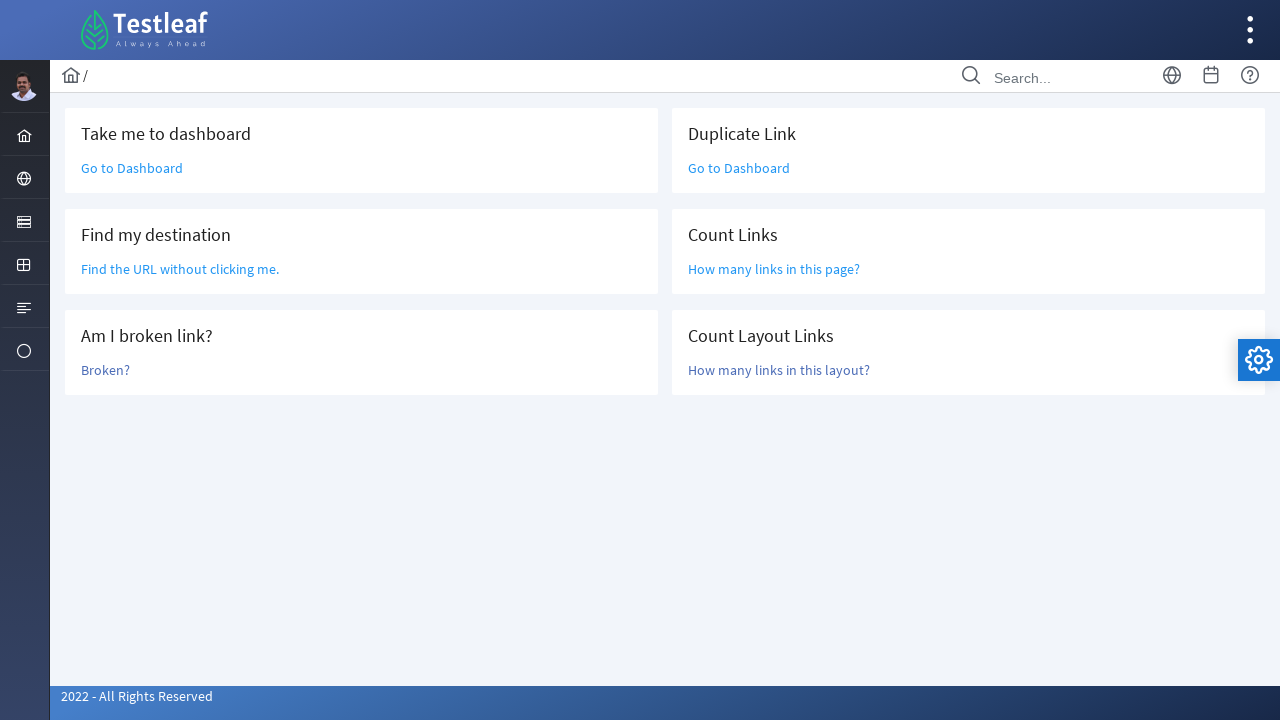